Tests file download functionality by navigating to a download page, selecting a random file from the available links, and downloading it.

Starting URL: https://the-internet.herokuapp.com/download

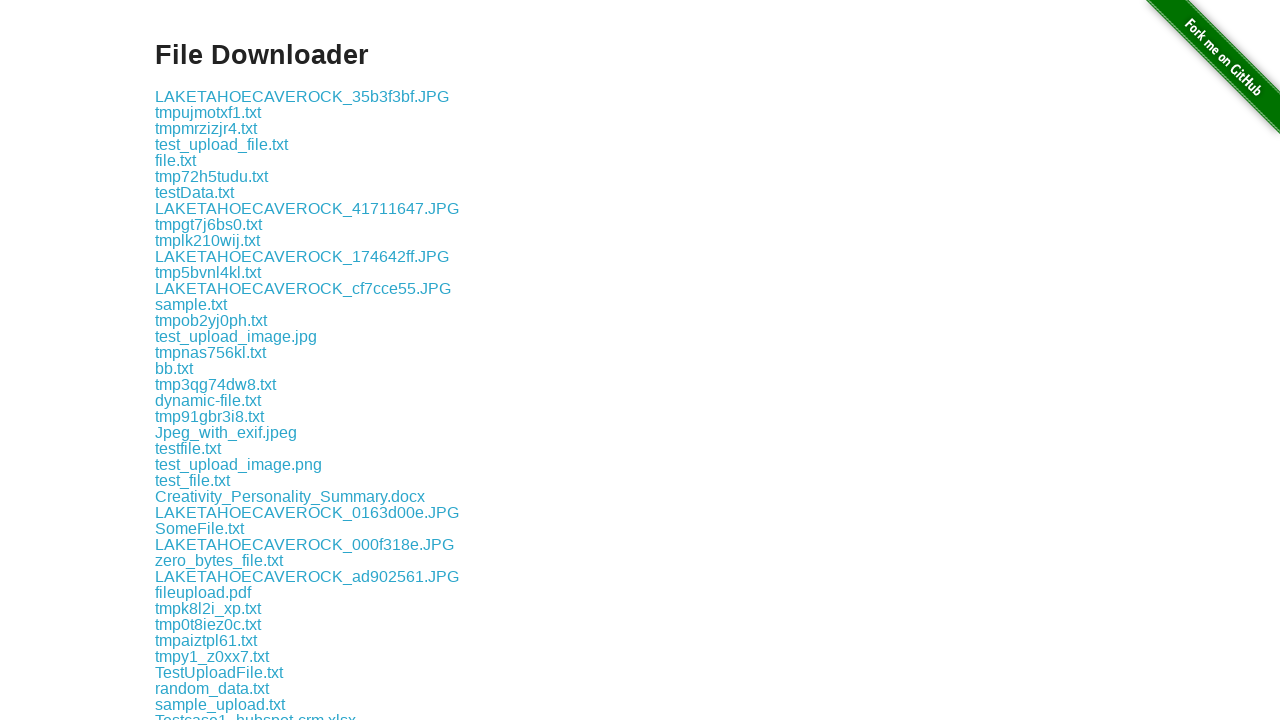

Waited for download links to load on the page
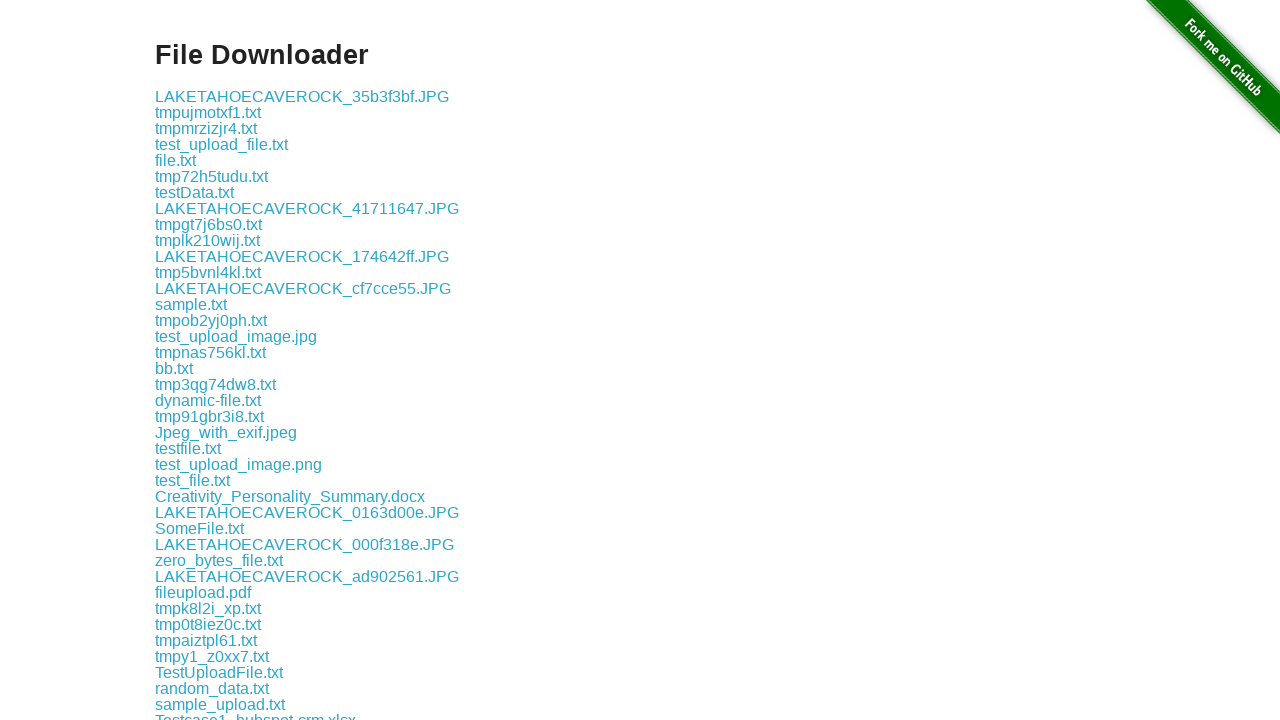

Located all file download links
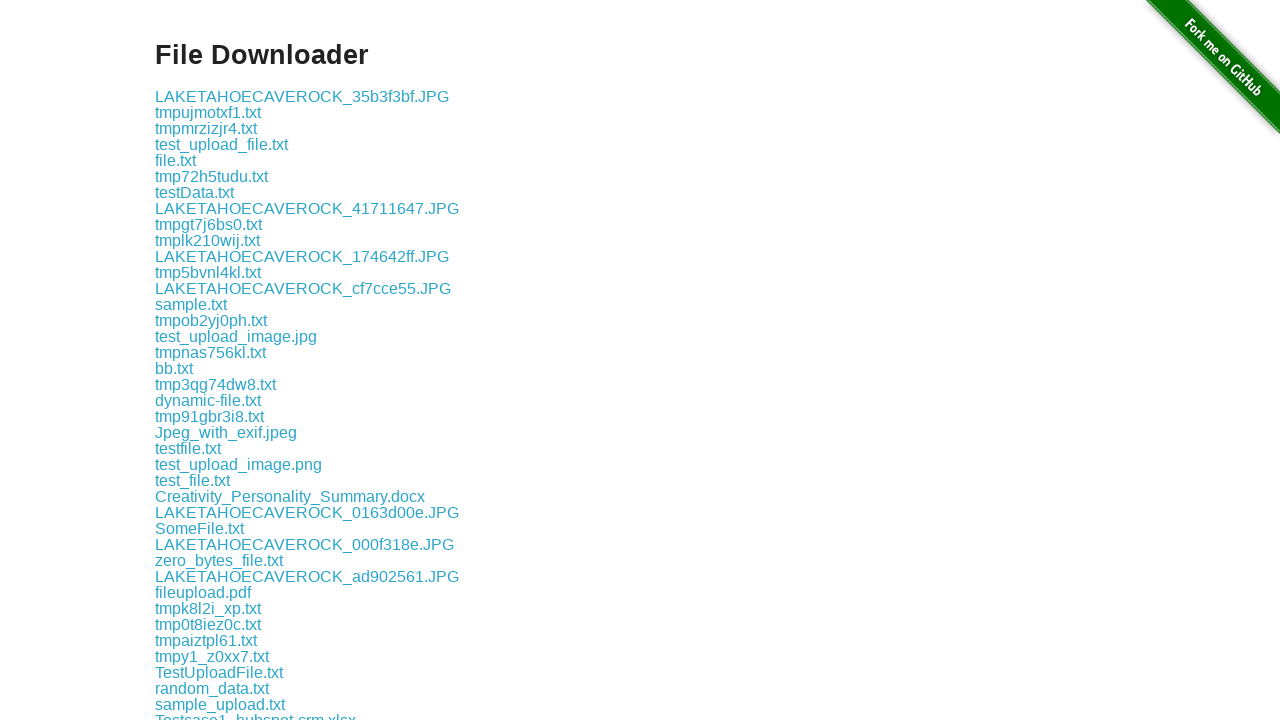

Found 116 available file links
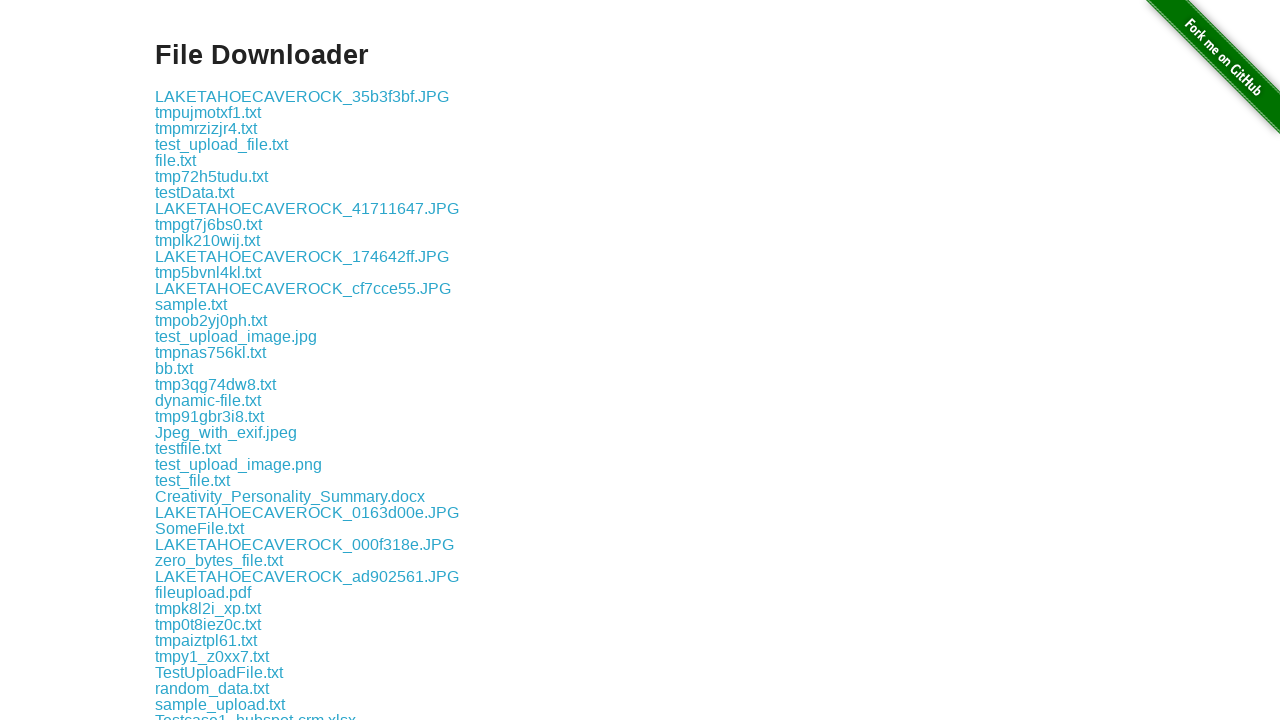

Selected random file link at index 5
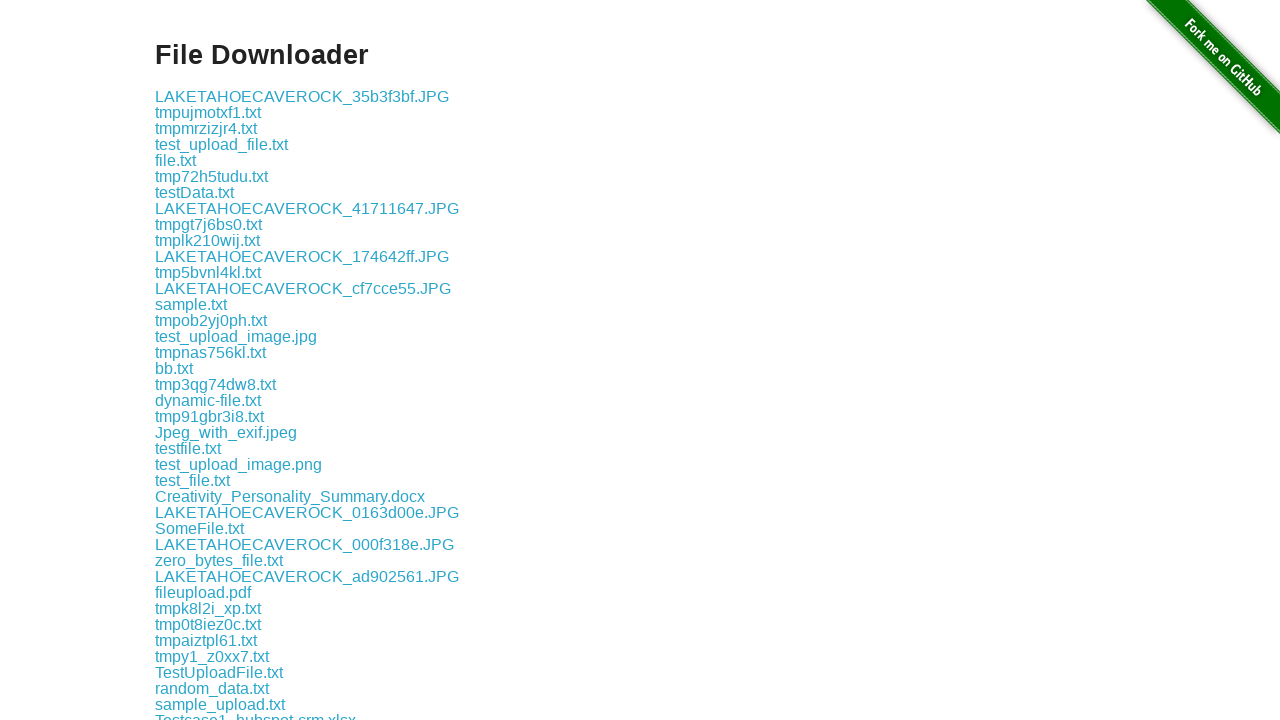

Retrieved the chosen file link element
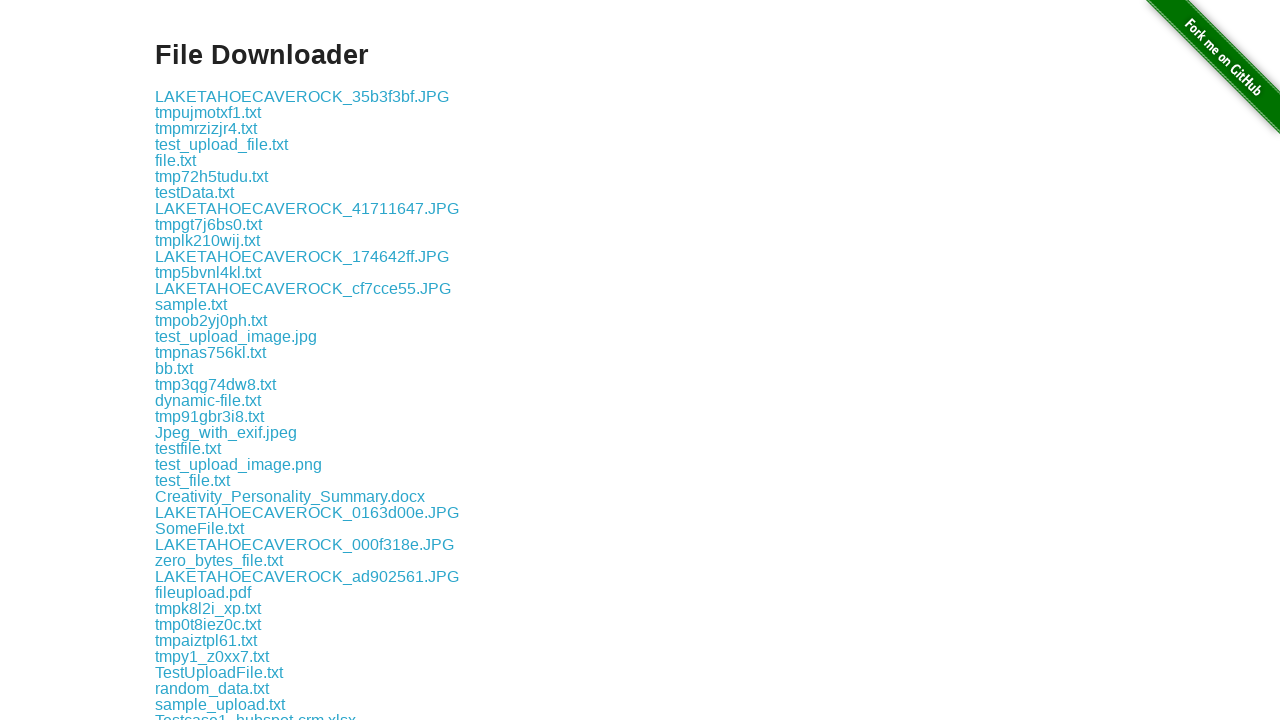

Clicked on the chosen file link to initiate download at (176, 160) on div.example a >> nth=4
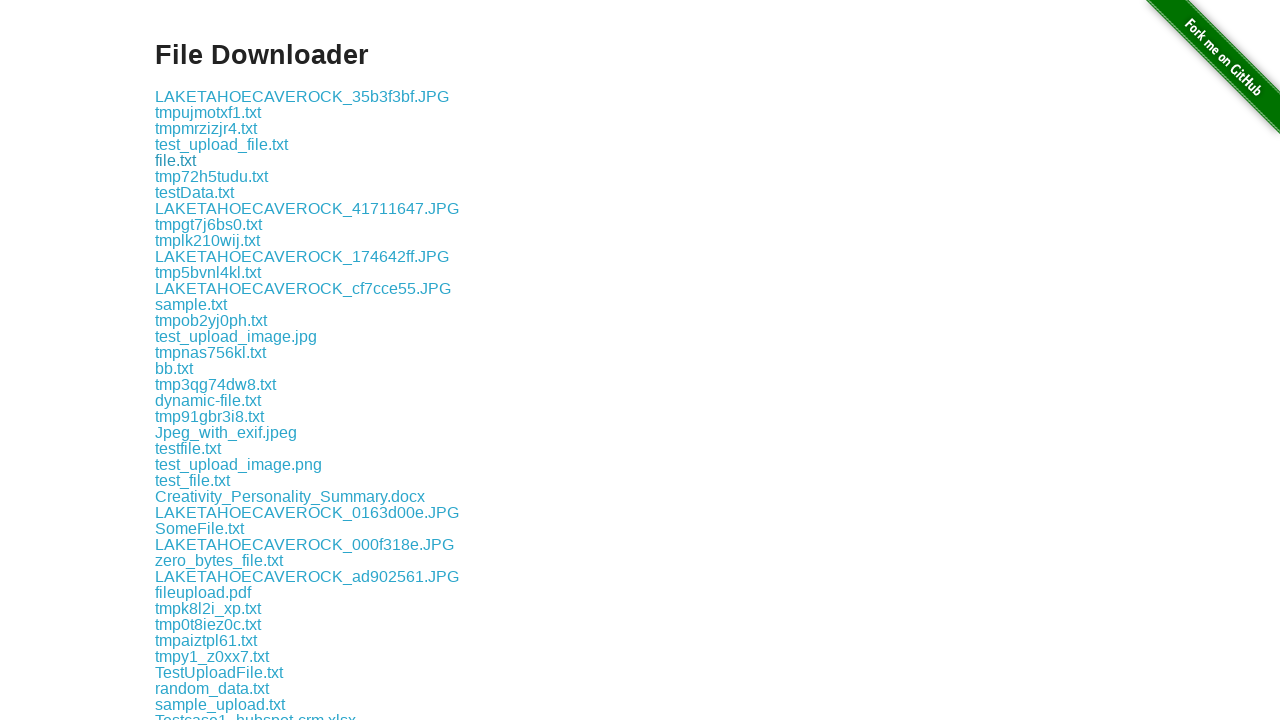

Download completed successfully
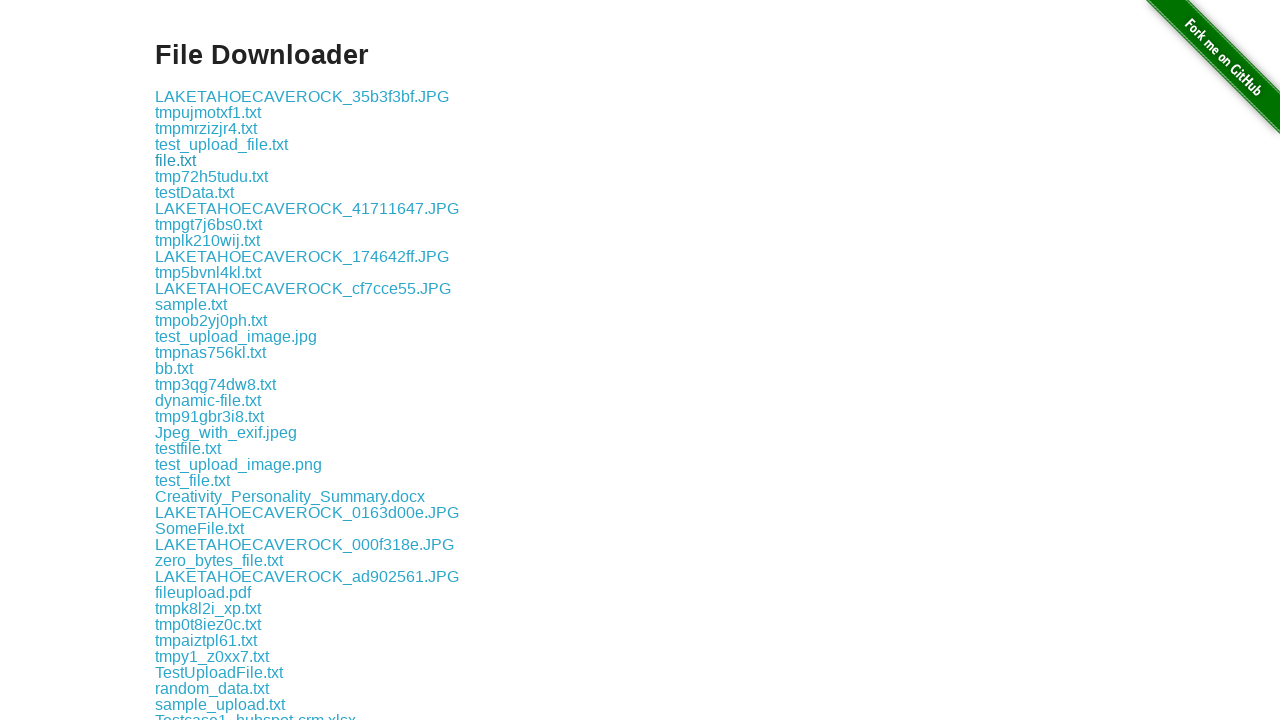

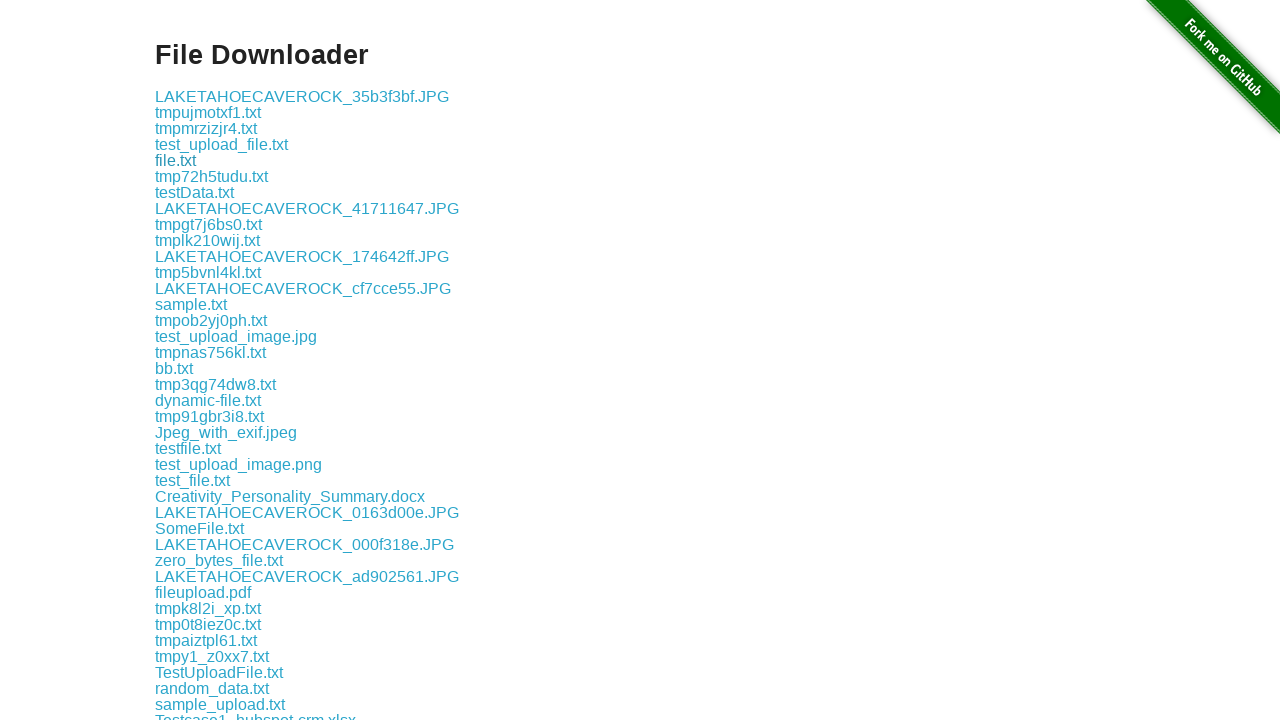